Tests alert handling functionality by triggering different types of alerts and interacting with them

Starting URL: https://demoqa.com/alerts

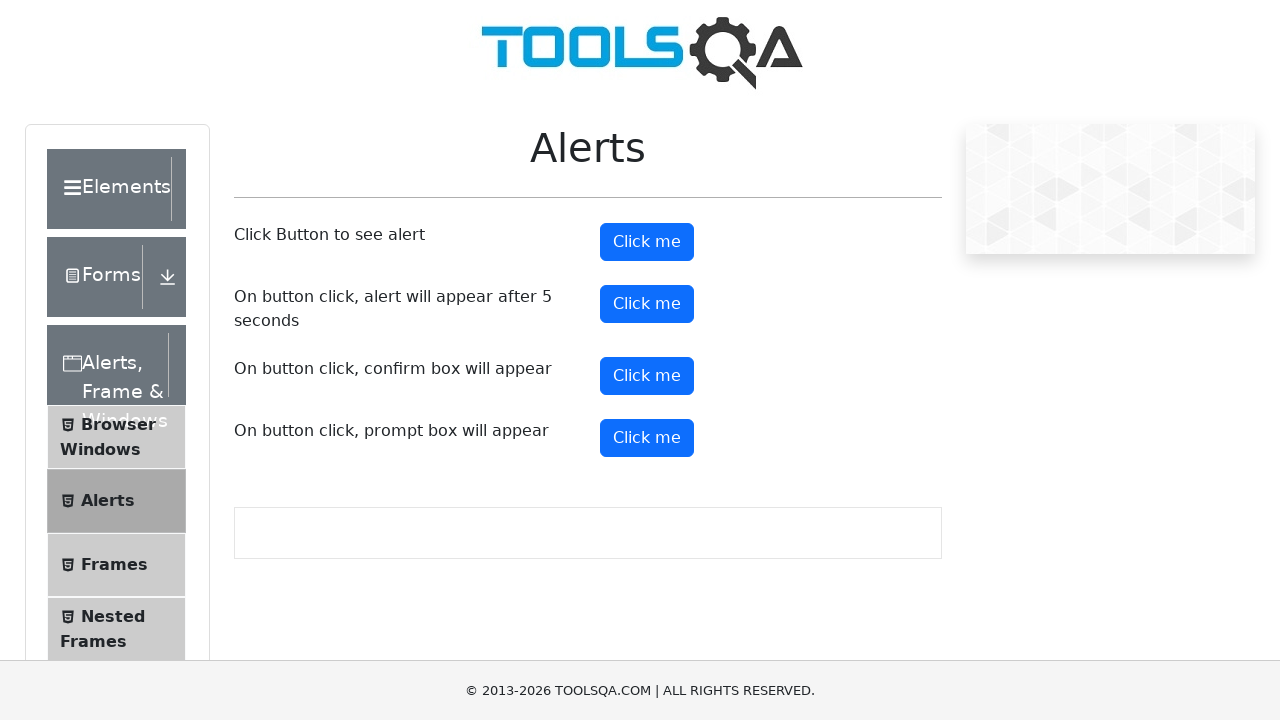

Clicked button to trigger first alert at (647, 242) on xpath=//button[@id='alertButton']
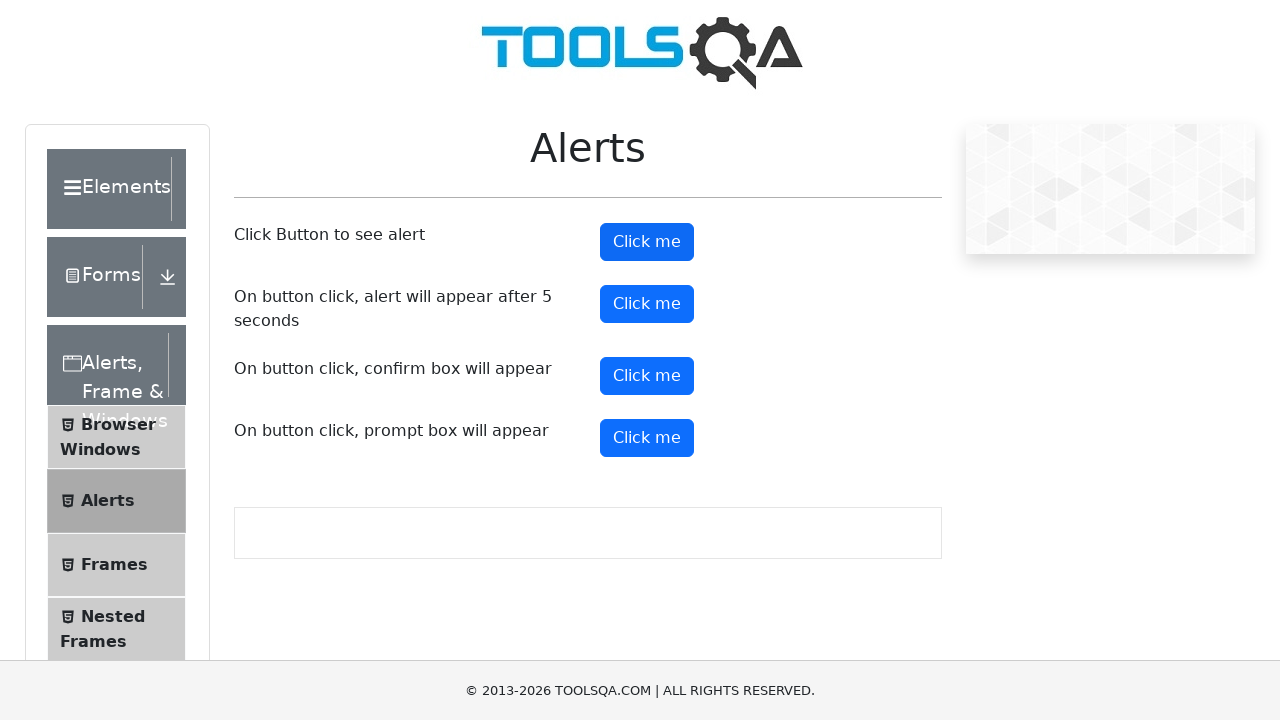

Set up handler to accept first alert
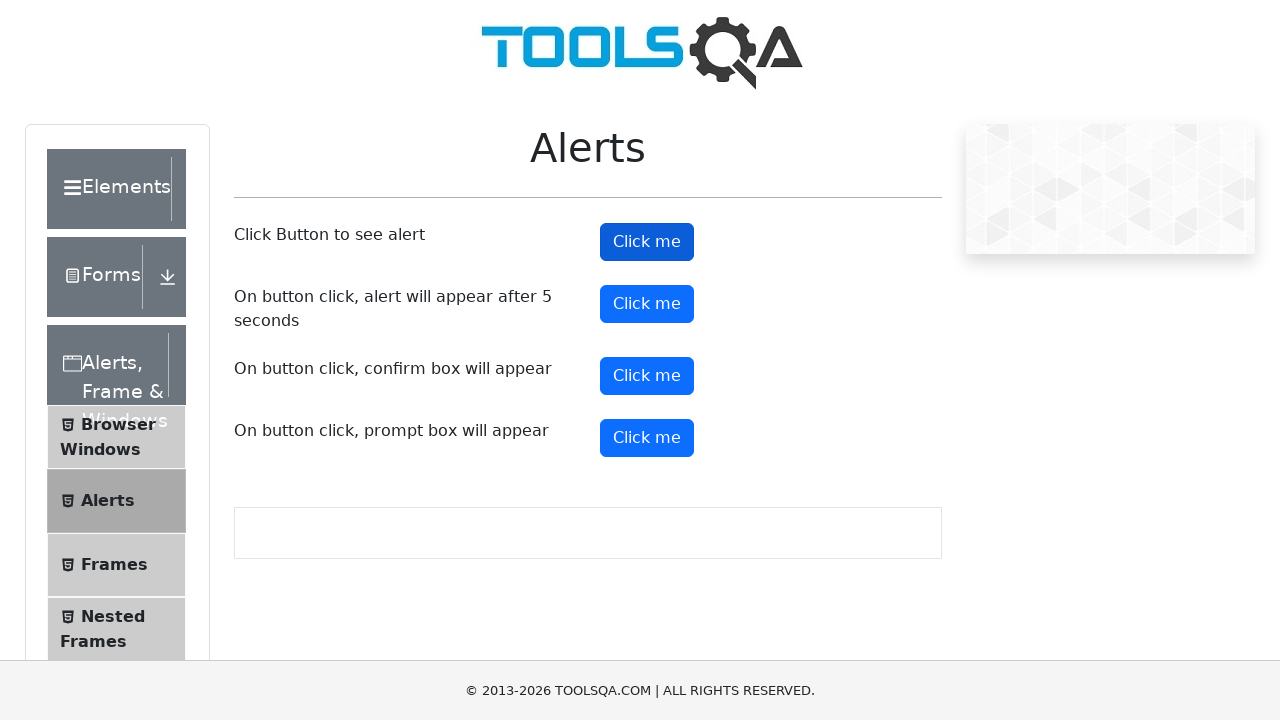

Clicked button to trigger prompt alert at (647, 438) on #promtButton
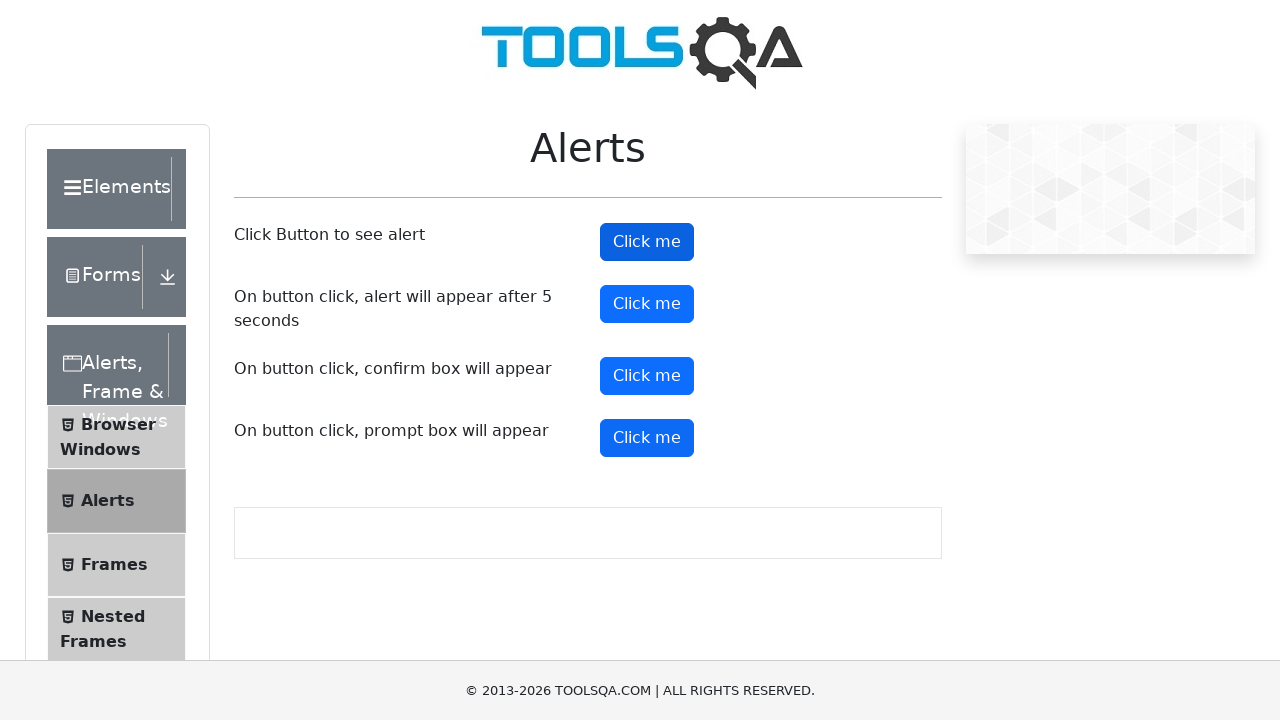

Set up handler to accept prompt alert with default text
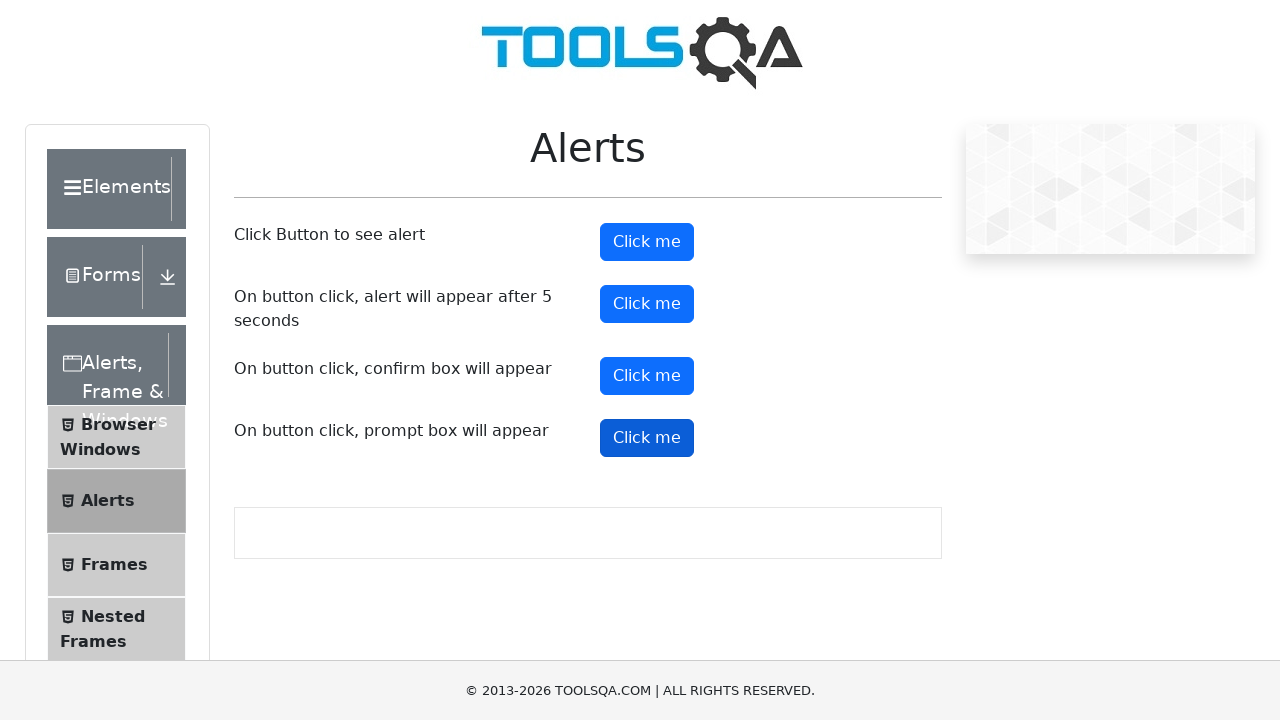

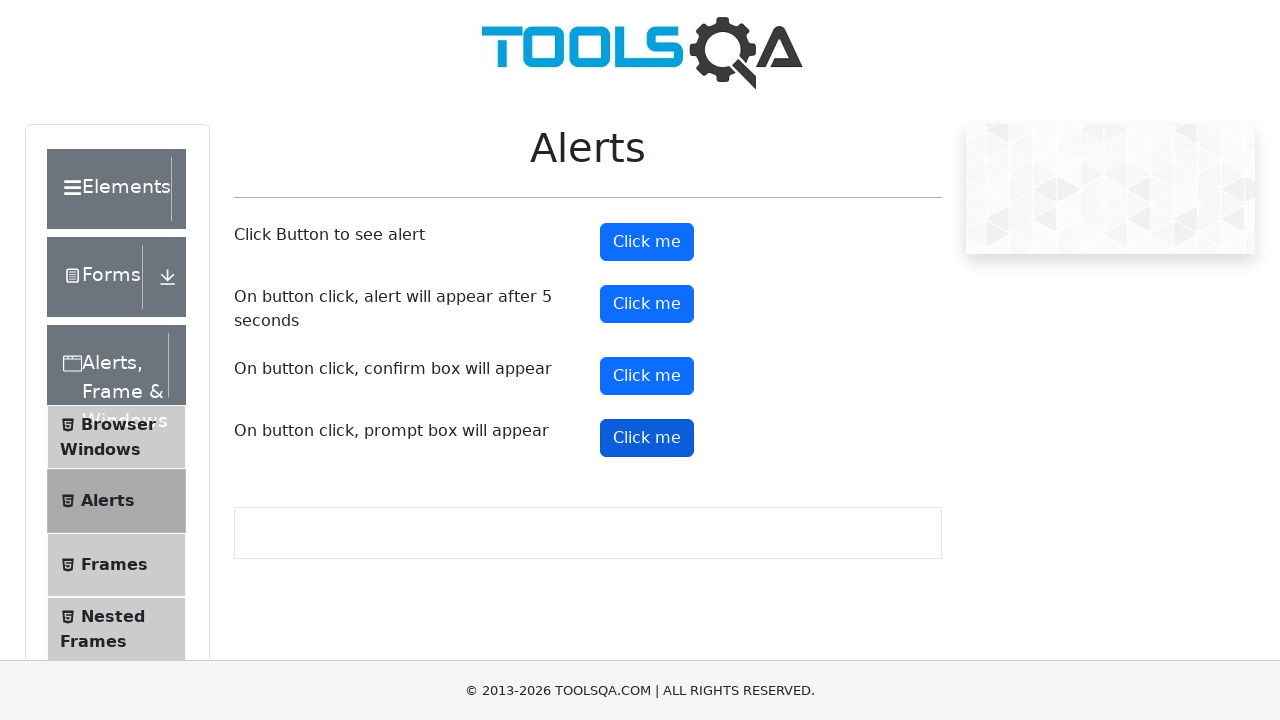